Tests click-and-hold functionality to select a continuous block of items from a selectable list

Starting URL: https://automationfc.github.io/jquery-selectable/

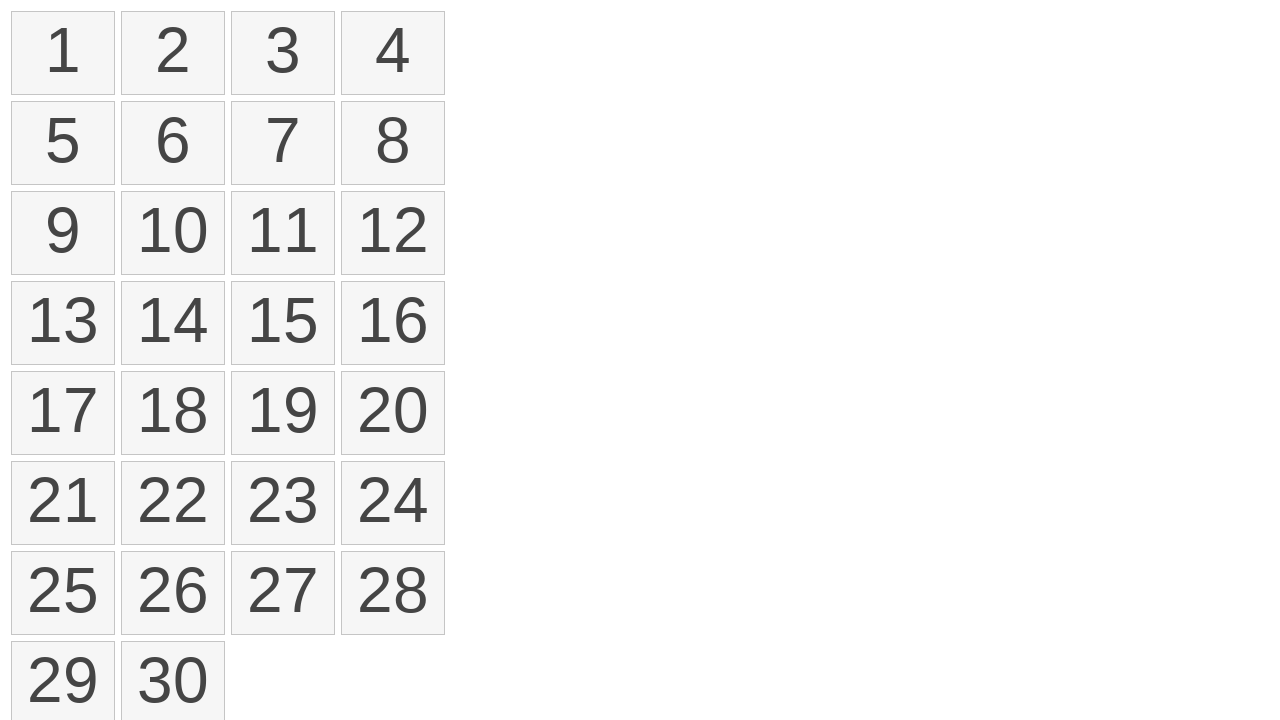

Retrieved all selectable list items from the jQuery selectable list
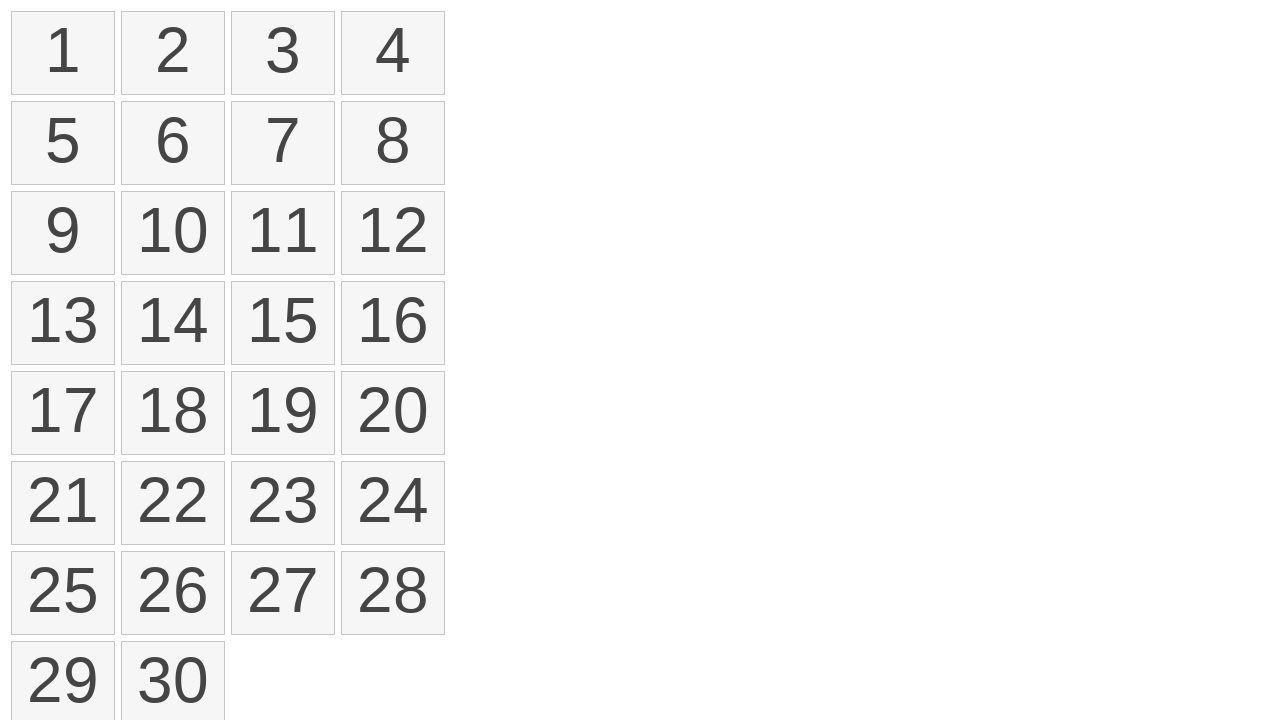

Moved mouse to the first item in the selectable list at (16, 16)
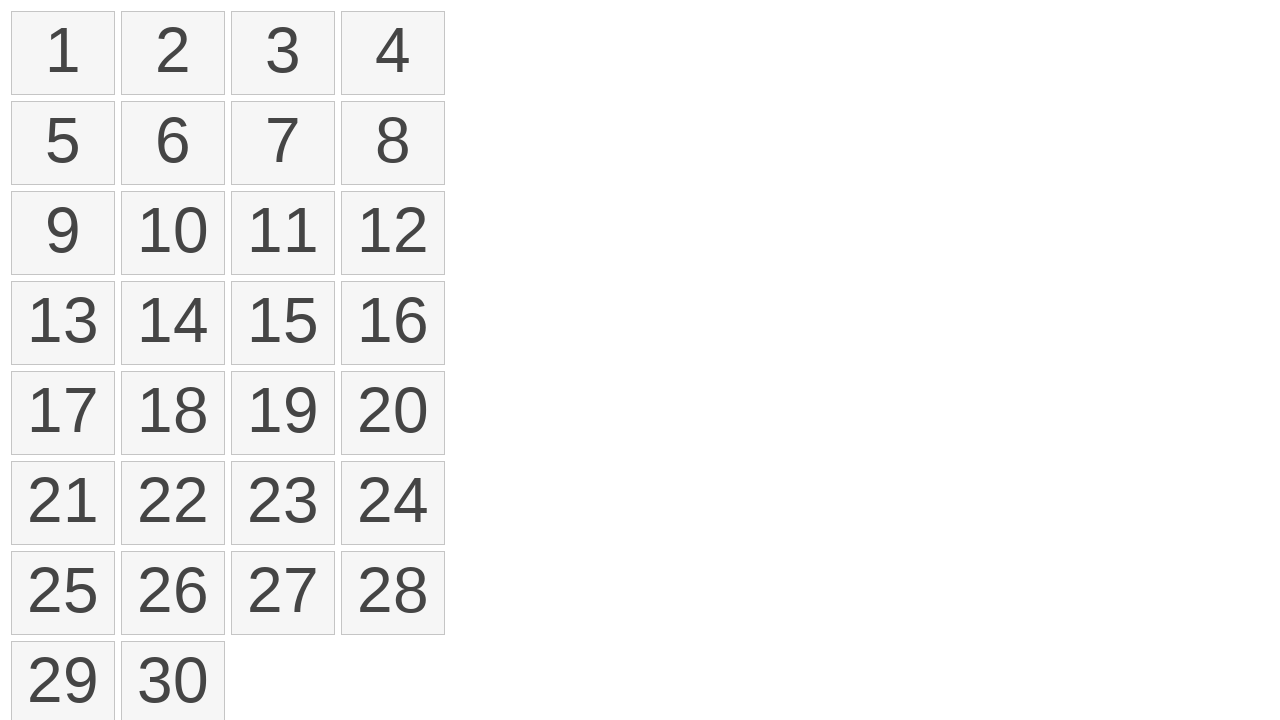

Pressed mouse button down to start click-and-hold action at (16, 16)
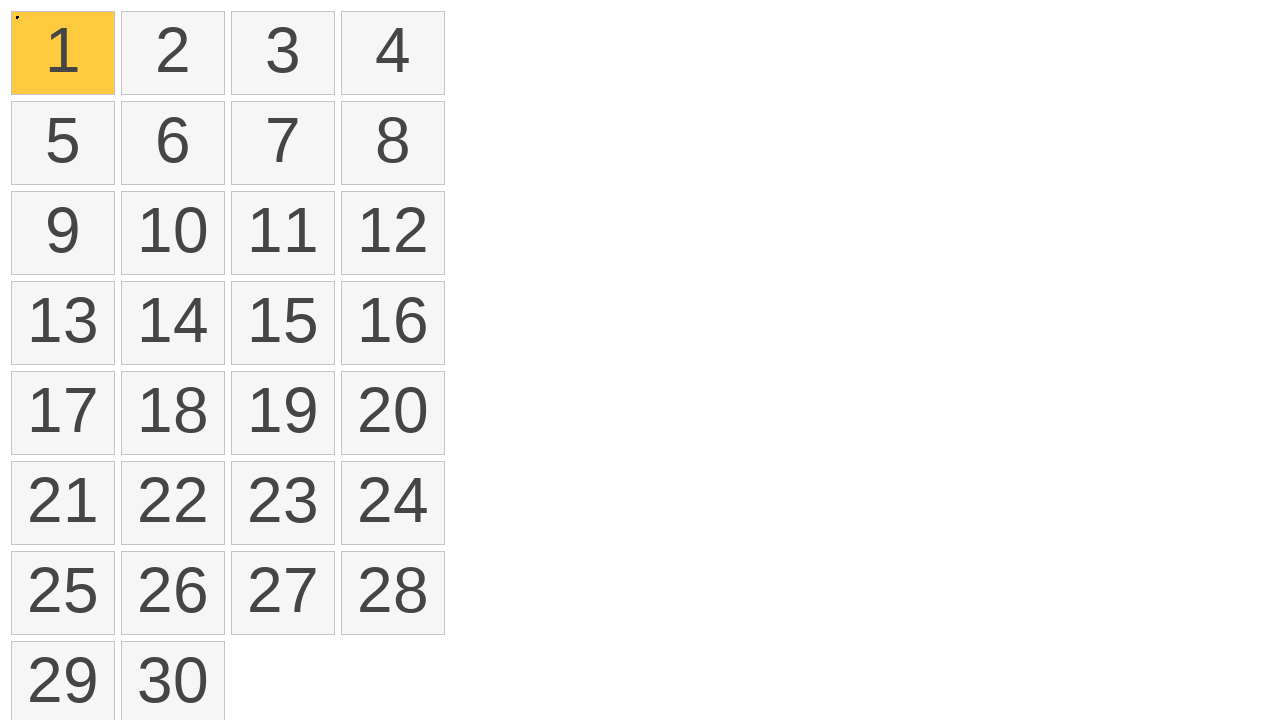

Dragged mouse from first item to eighth item while holding button down at (346, 106)
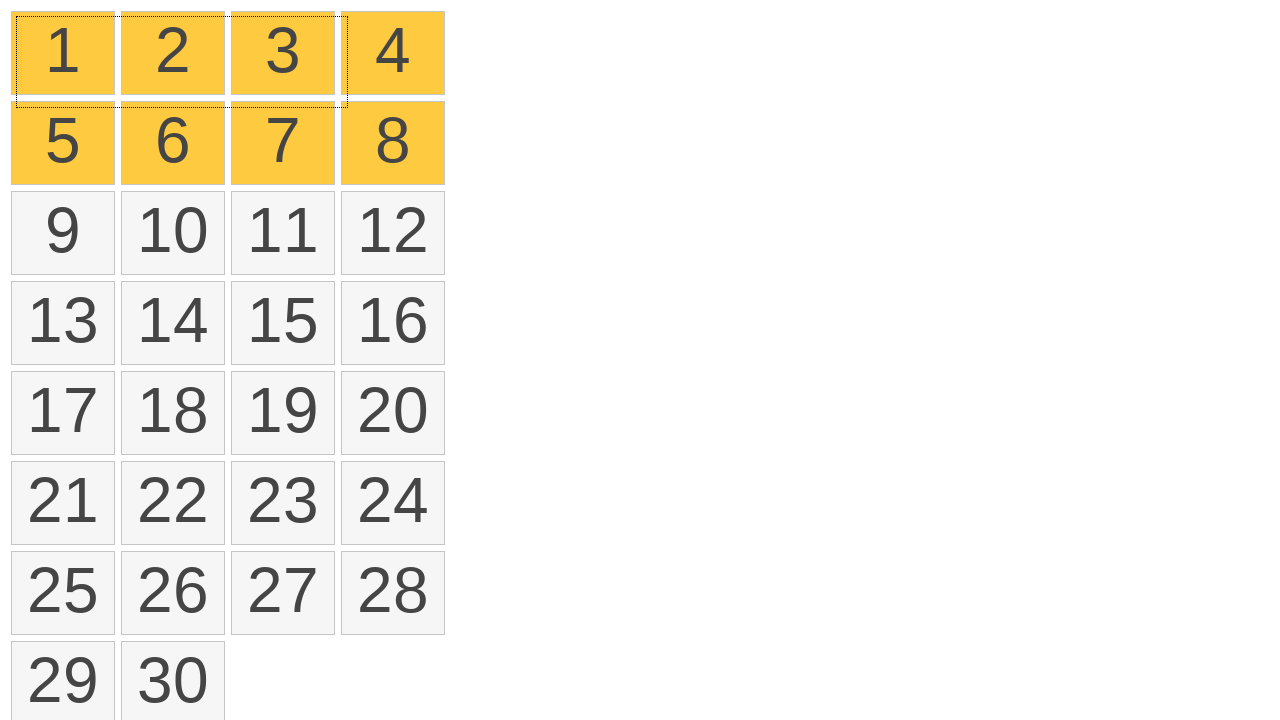

Released mouse button to complete click-and-hold block selection at (346, 106)
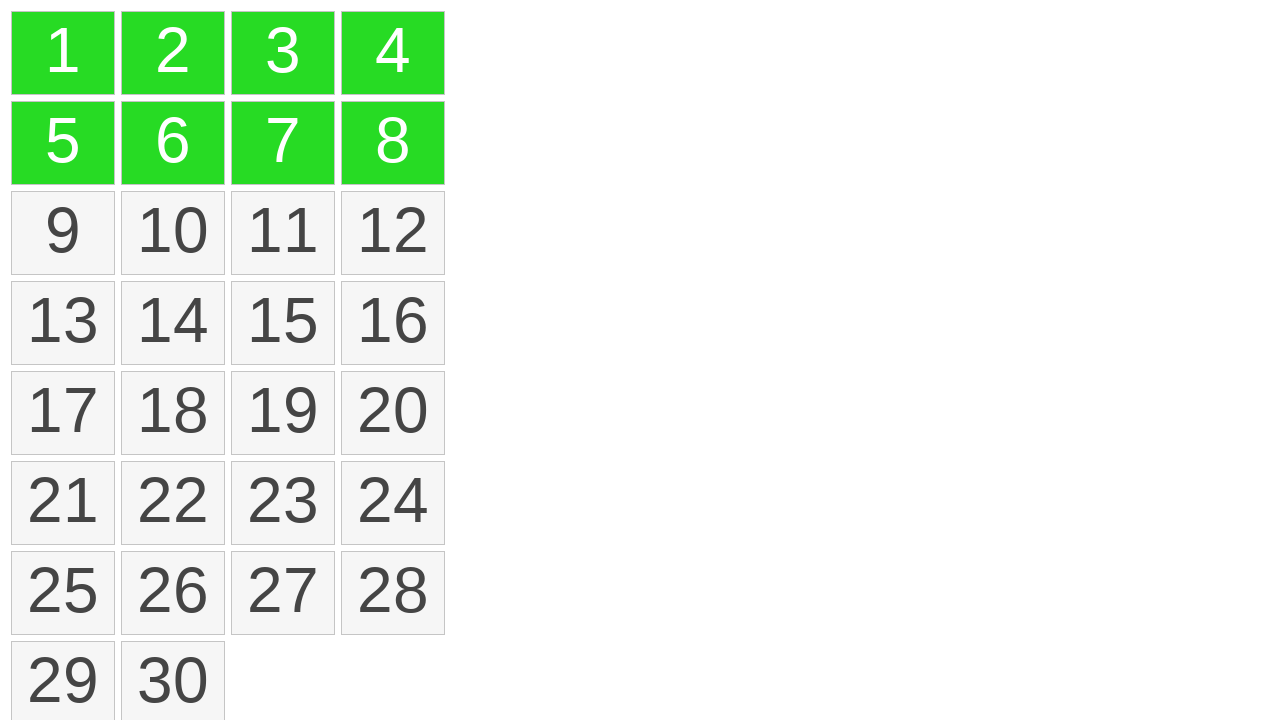

Located all selected items with ui-selected class
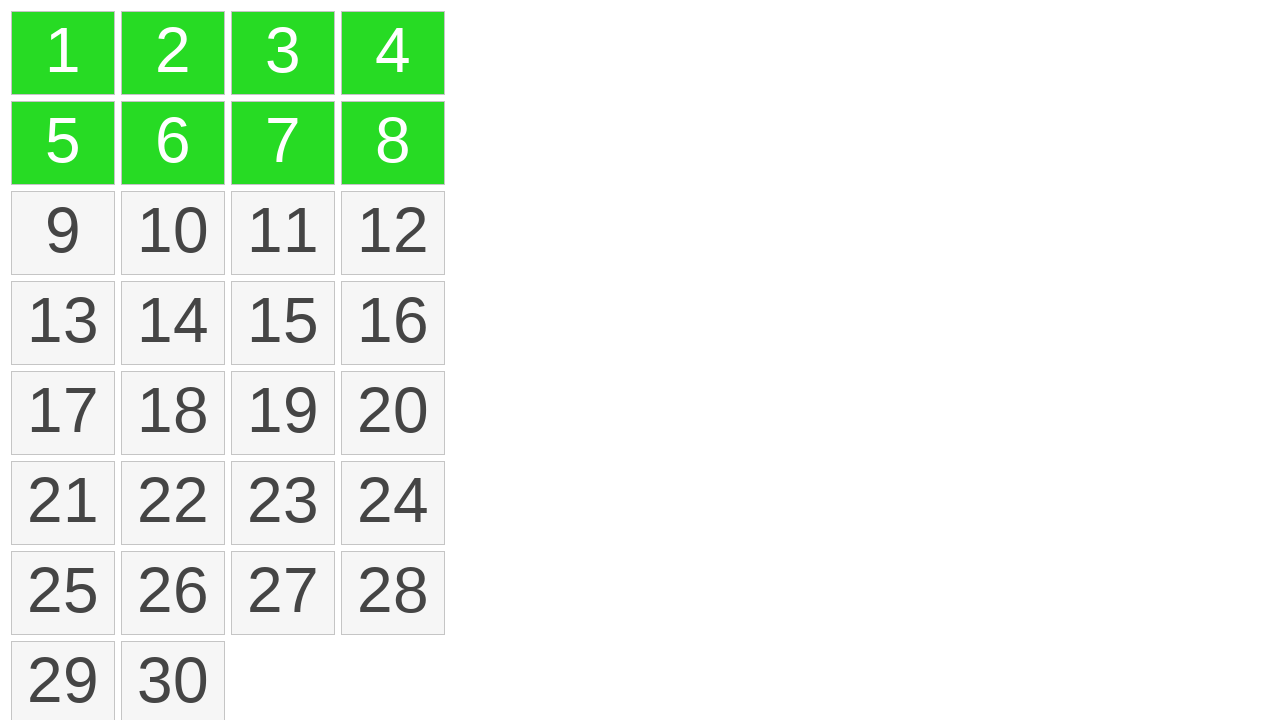

Verified that exactly 8 items are selected as expected
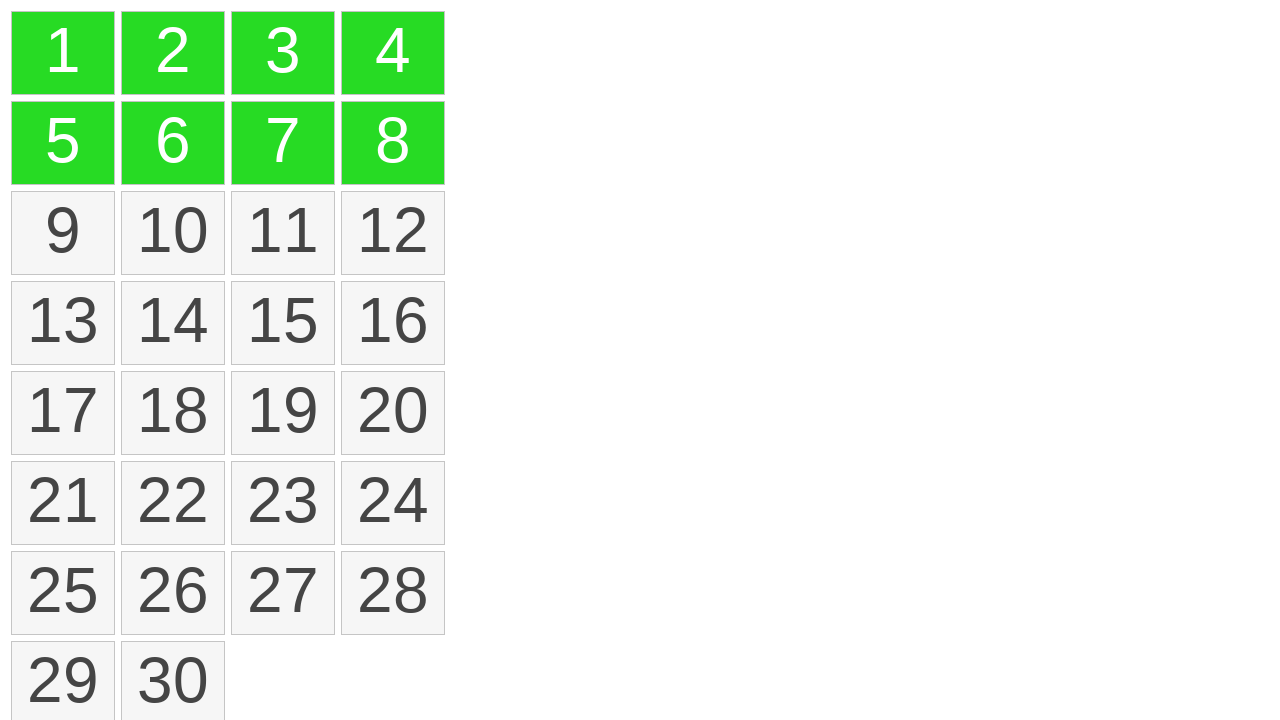

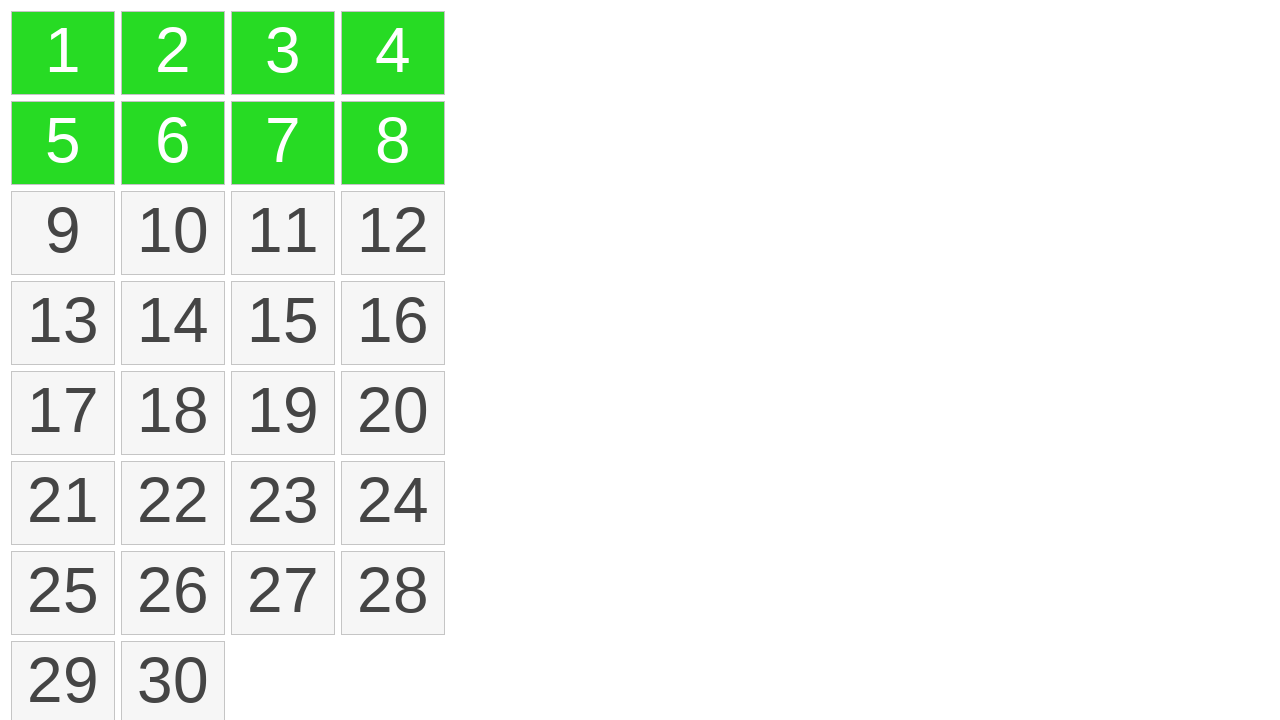